Automates crossword creation by fetching random 5-letter words from an API and adding them to the crossword builder interface

Starting URL: https://crosswordy.vercel.app/

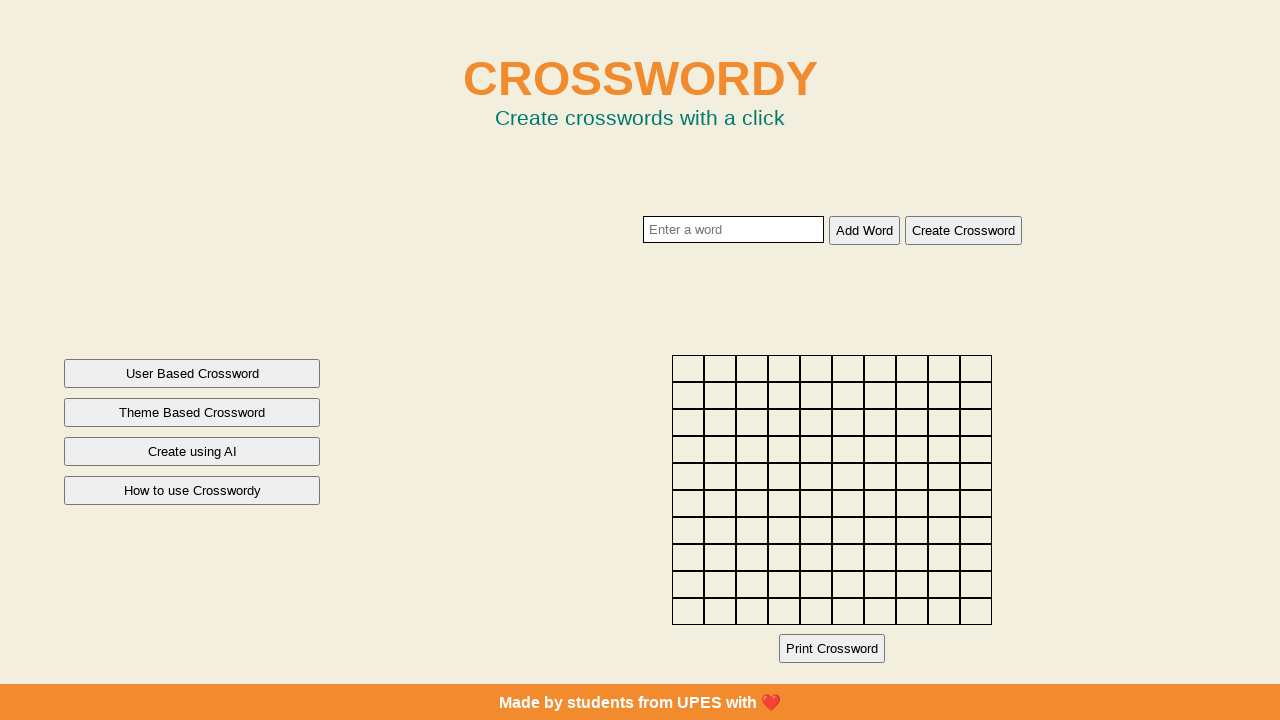

Filled input field with word 'apple' on .body-input
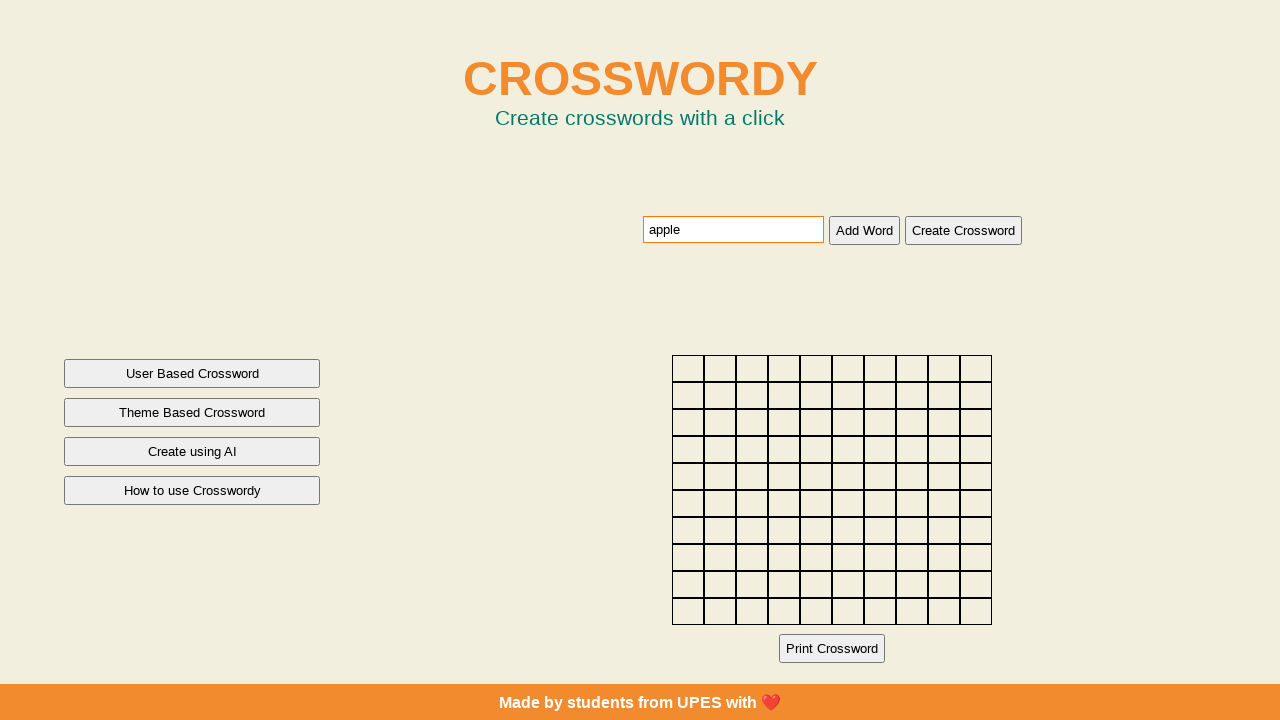

Clicked add word button to add 'apple' to crossword at (864, 230) on .body-btn
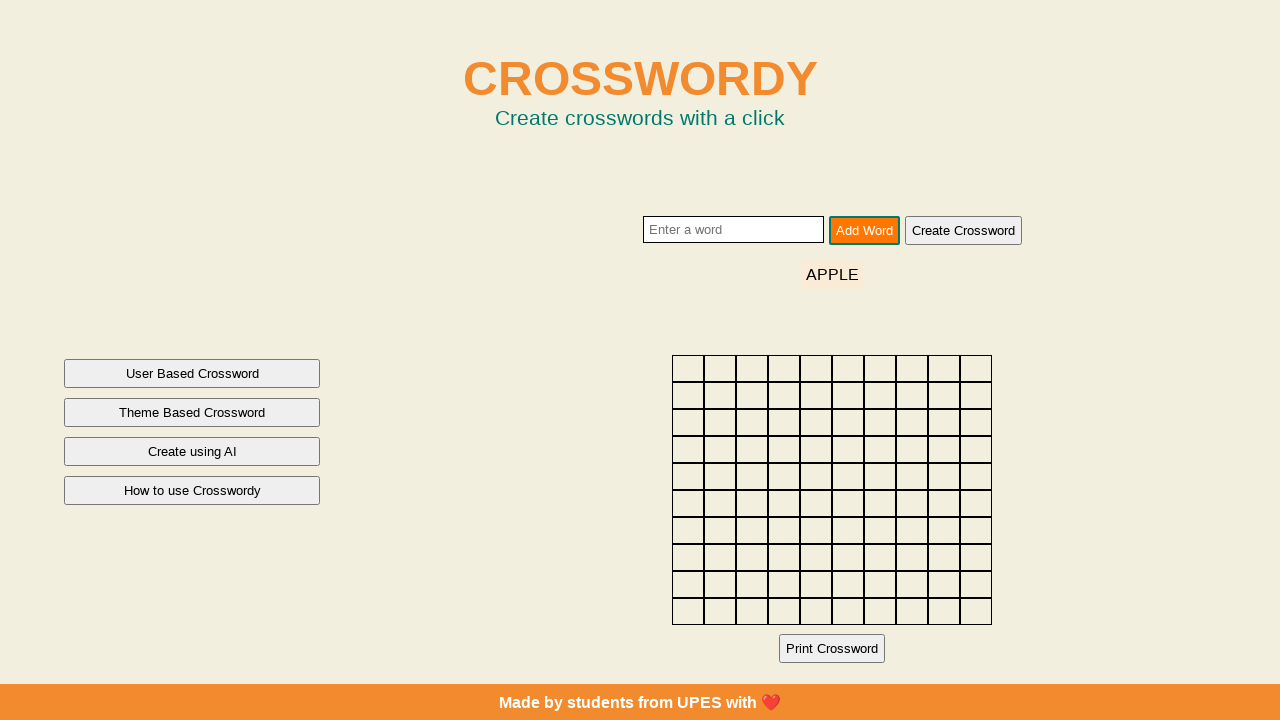

Filled input field with word 'beach' on .body-input
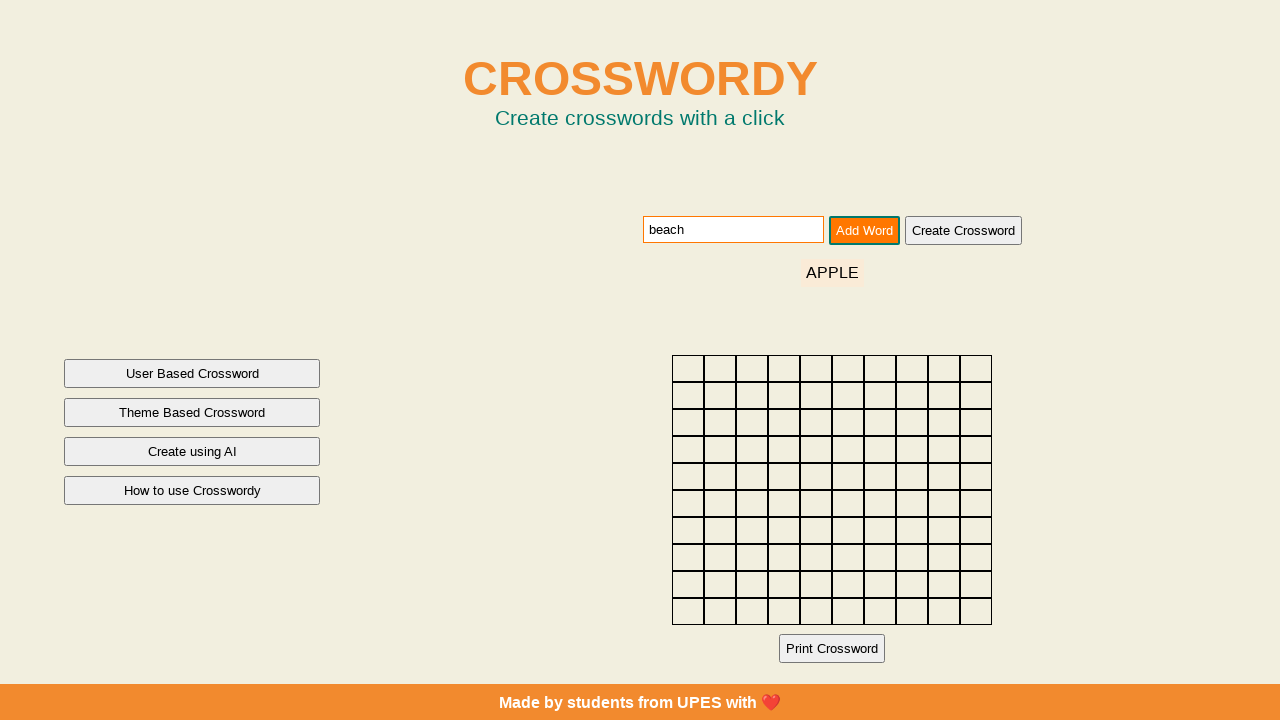

Clicked add word button to add 'beach' to crossword at (864, 230) on .body-btn
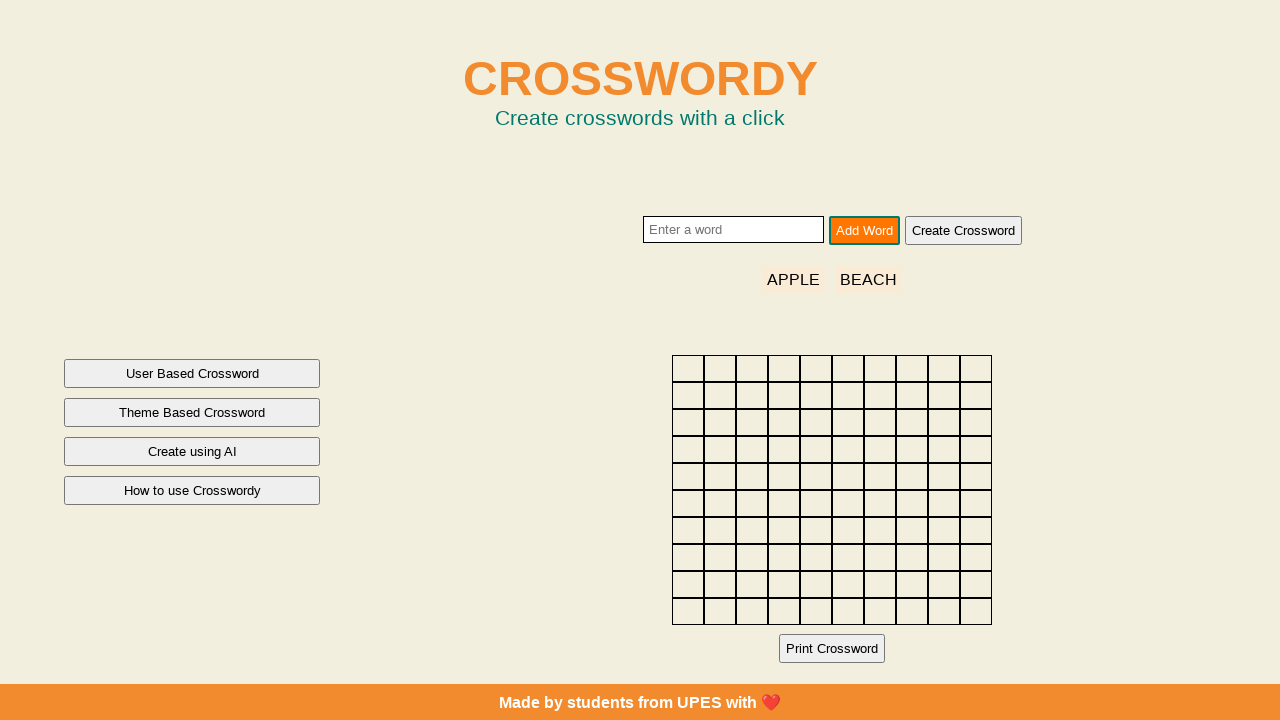

Filled input field with word 'chair' on .body-input
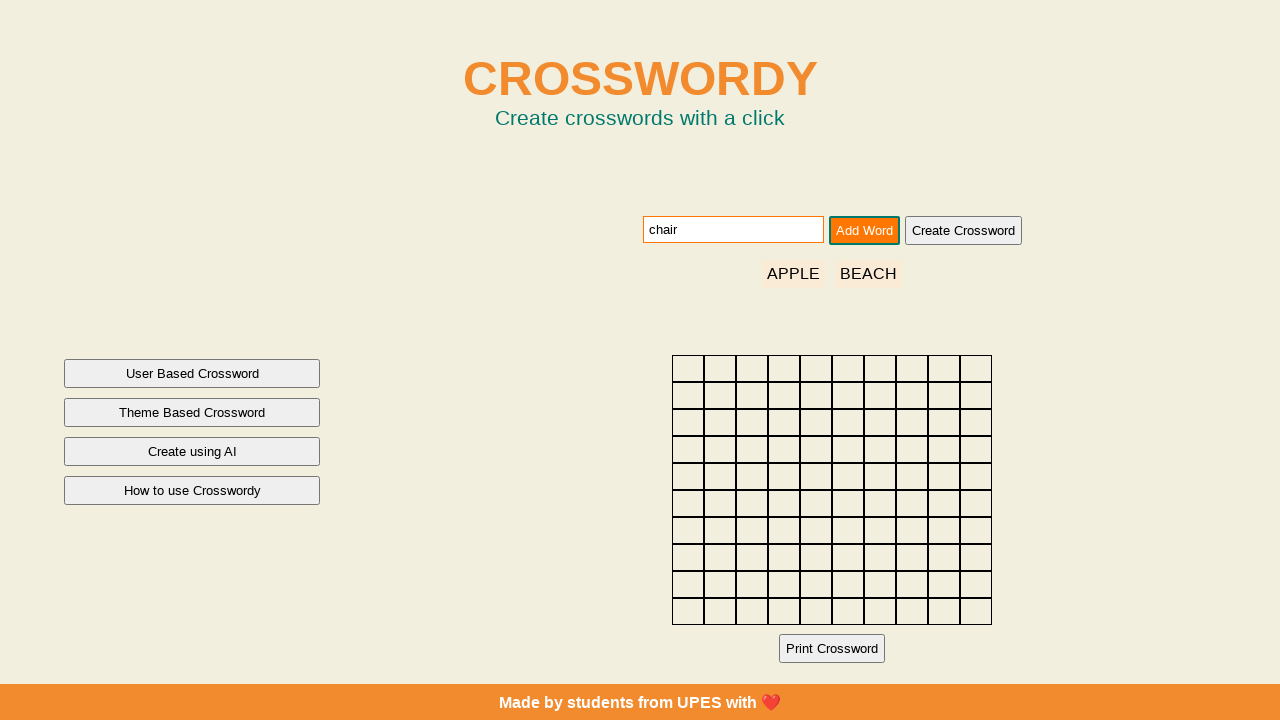

Clicked add word button to add 'chair' to crossword at (864, 230) on .body-btn
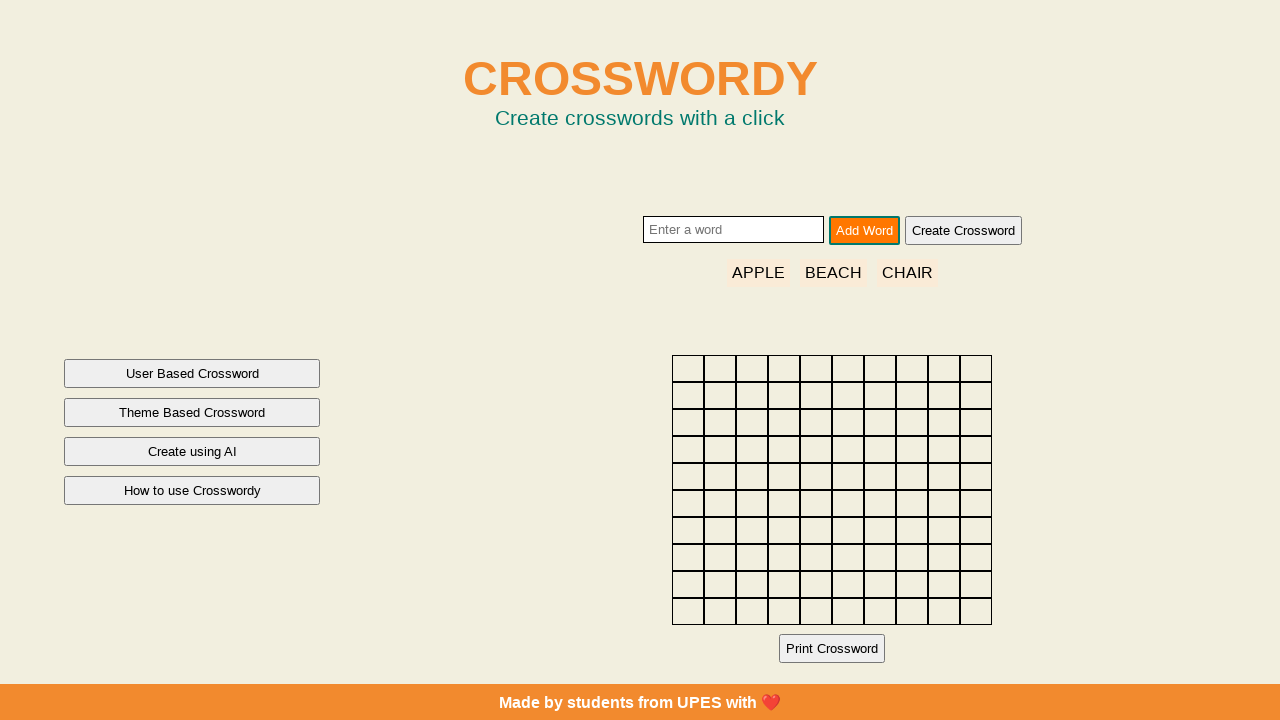

Filled input field with word 'dream' on .body-input
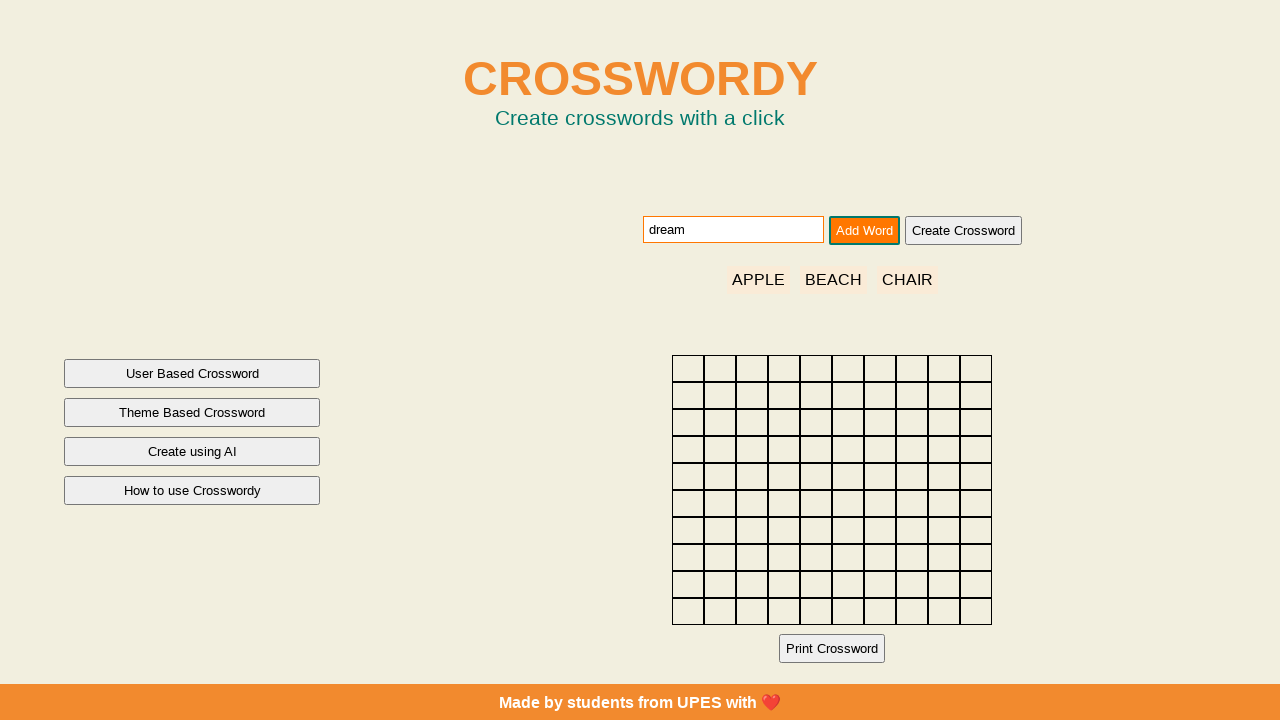

Clicked add word button to add 'dream' to crossword at (864, 230) on .body-btn
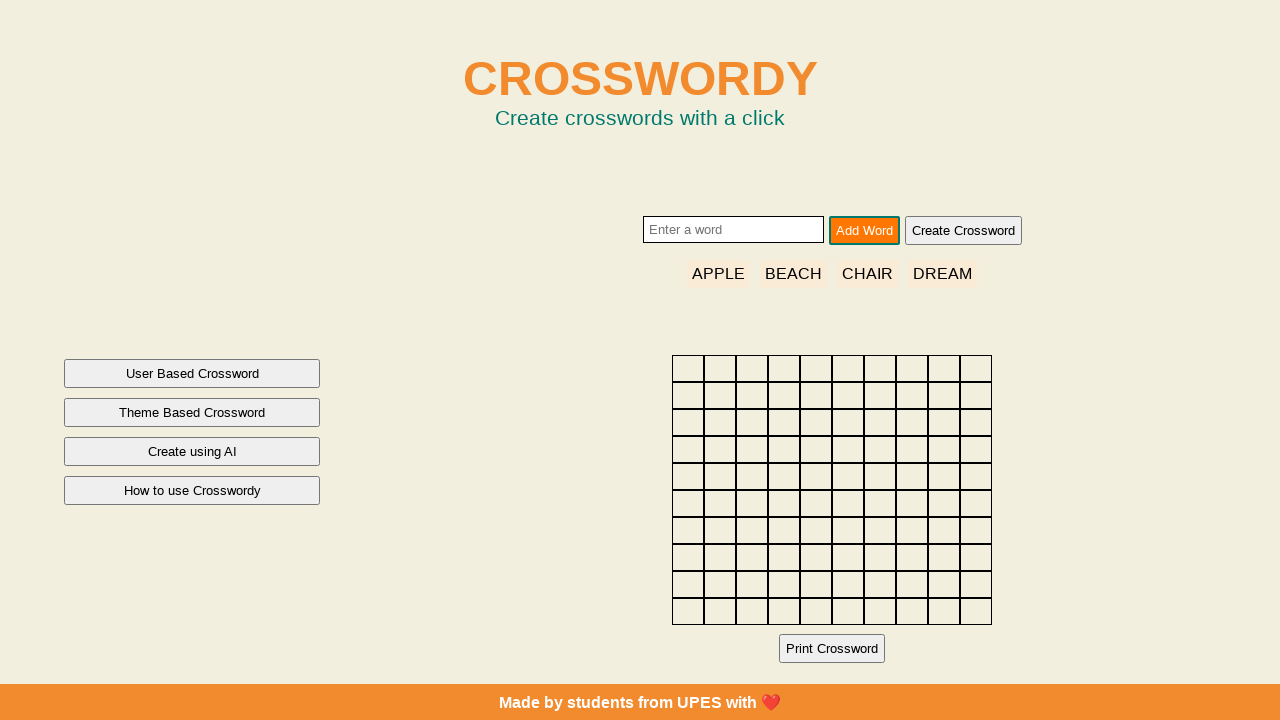

Filled input field with word 'eagle' on .body-input
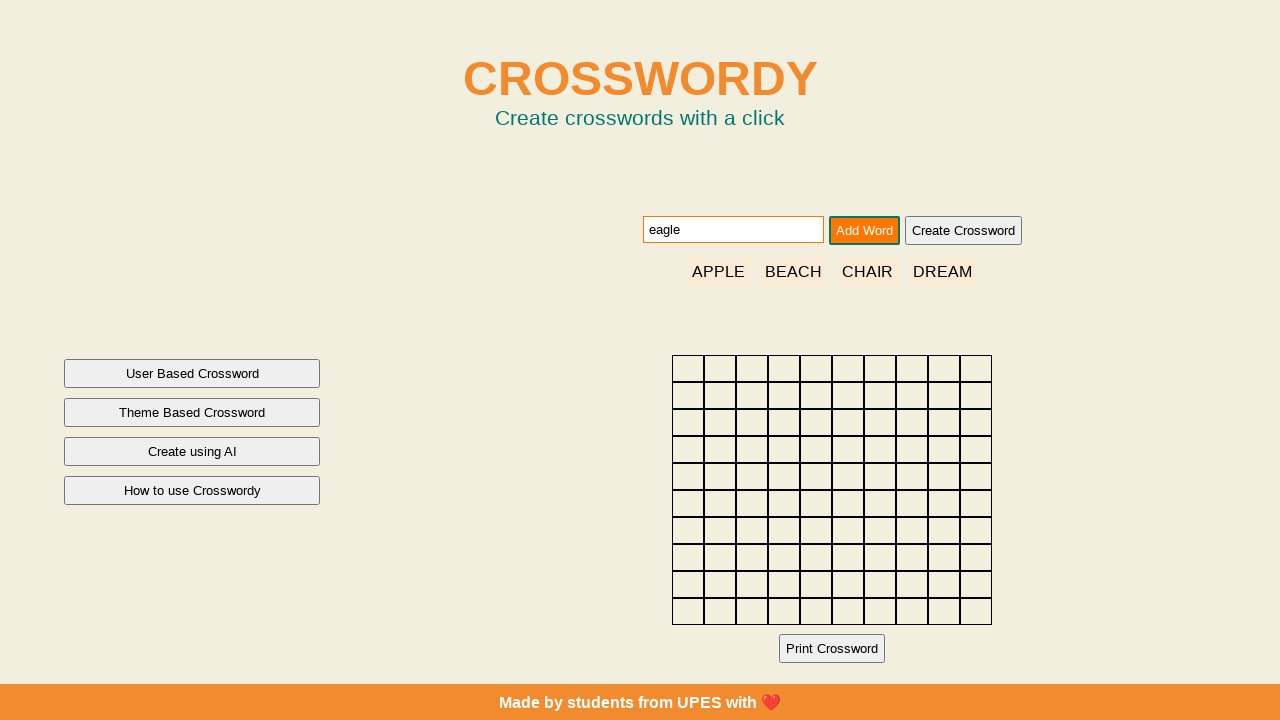

Clicked add word button to add 'eagle' to crossword at (864, 230) on .body-btn
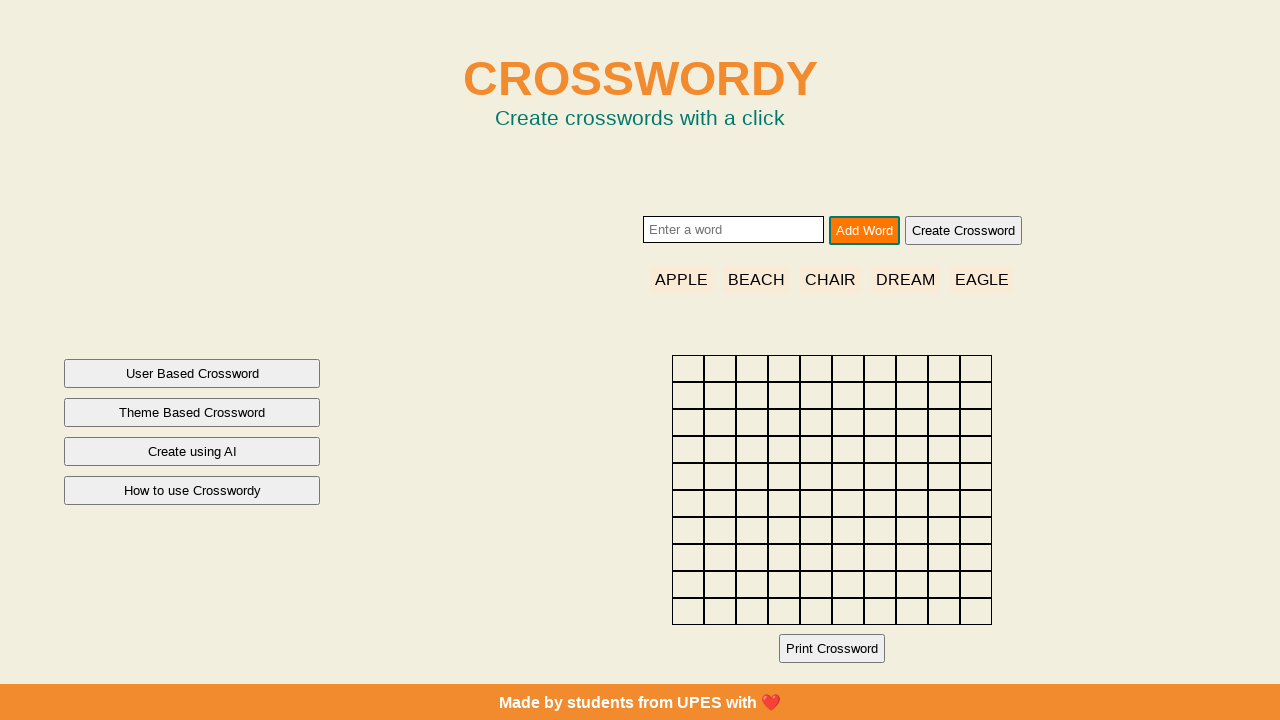

Clicked create crossword button to generate the puzzle at (963, 230) on .body-btn-create
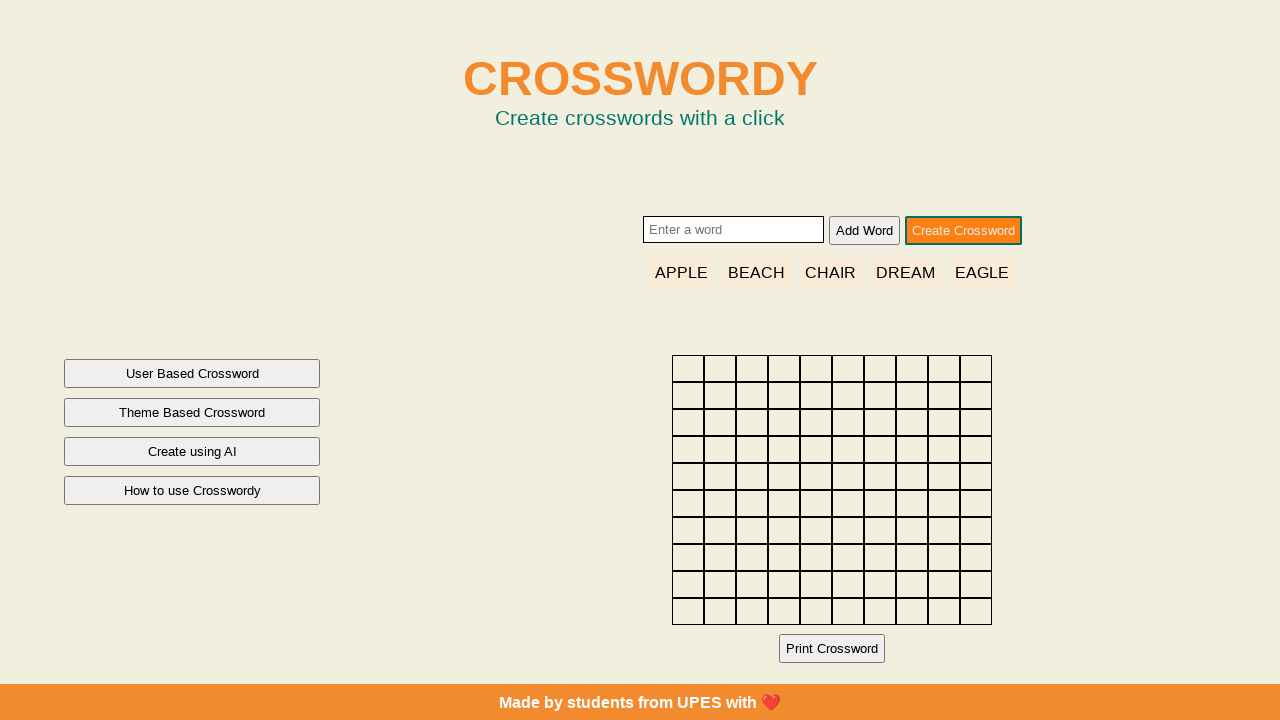

Waited for crossword to be generated
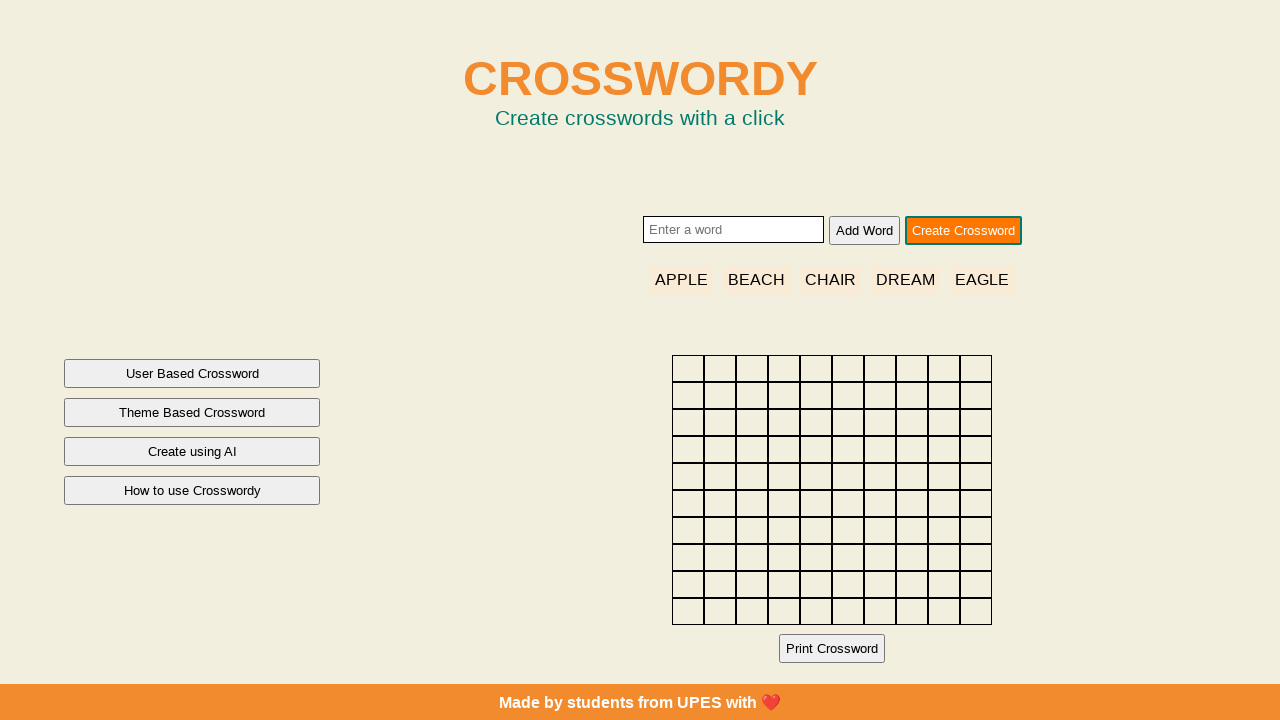

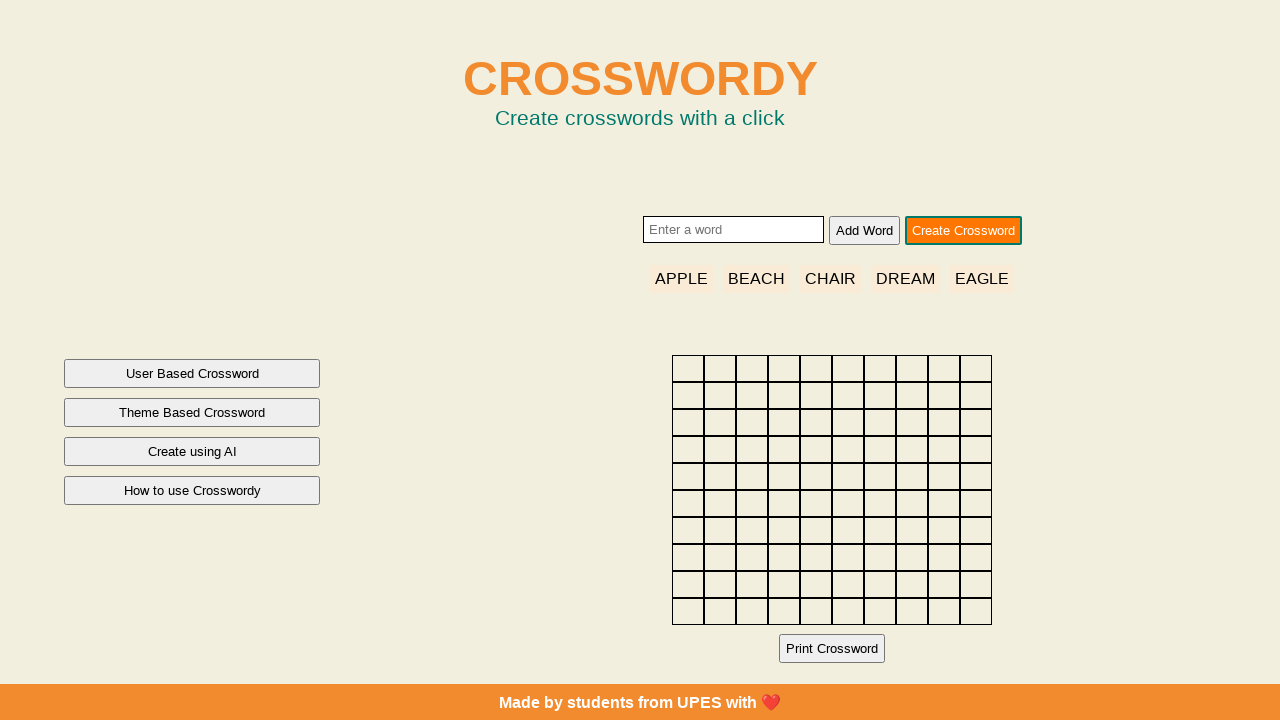